Tests invalid login attempt with incorrect credentials and verifies the error message is displayed

Starting URL: https://www.saucedemo.com/

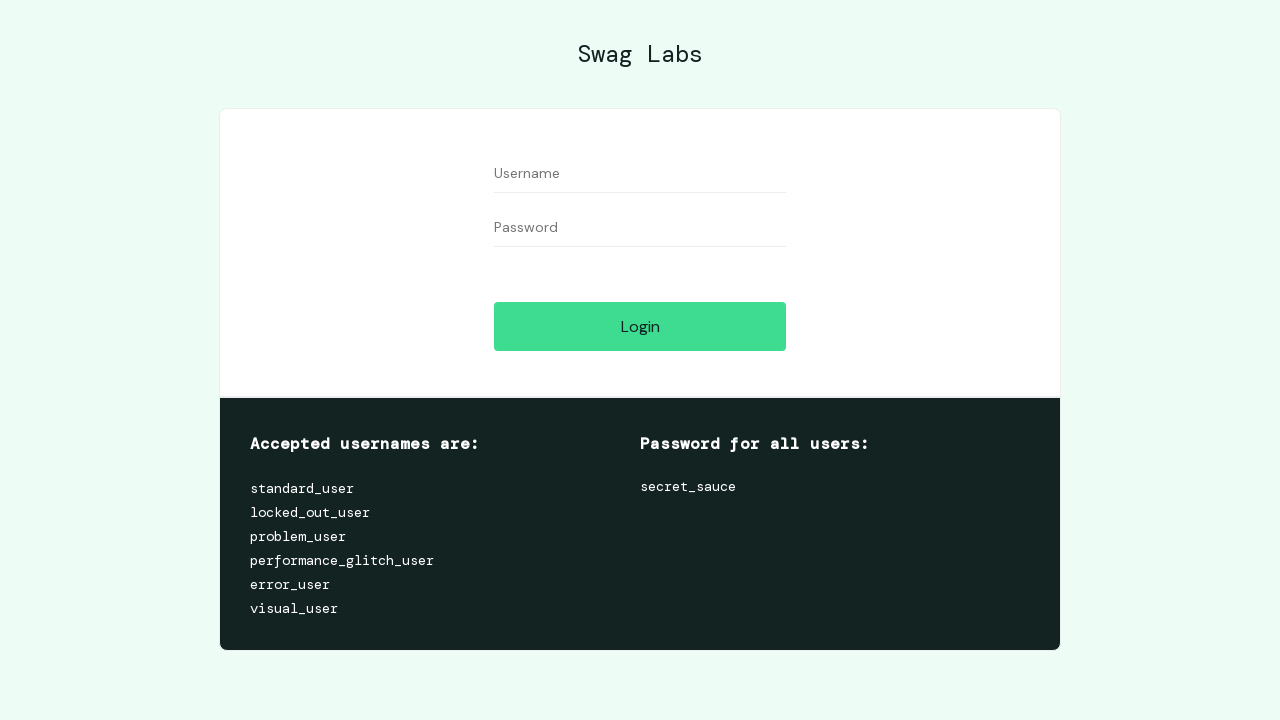

Username field is visible
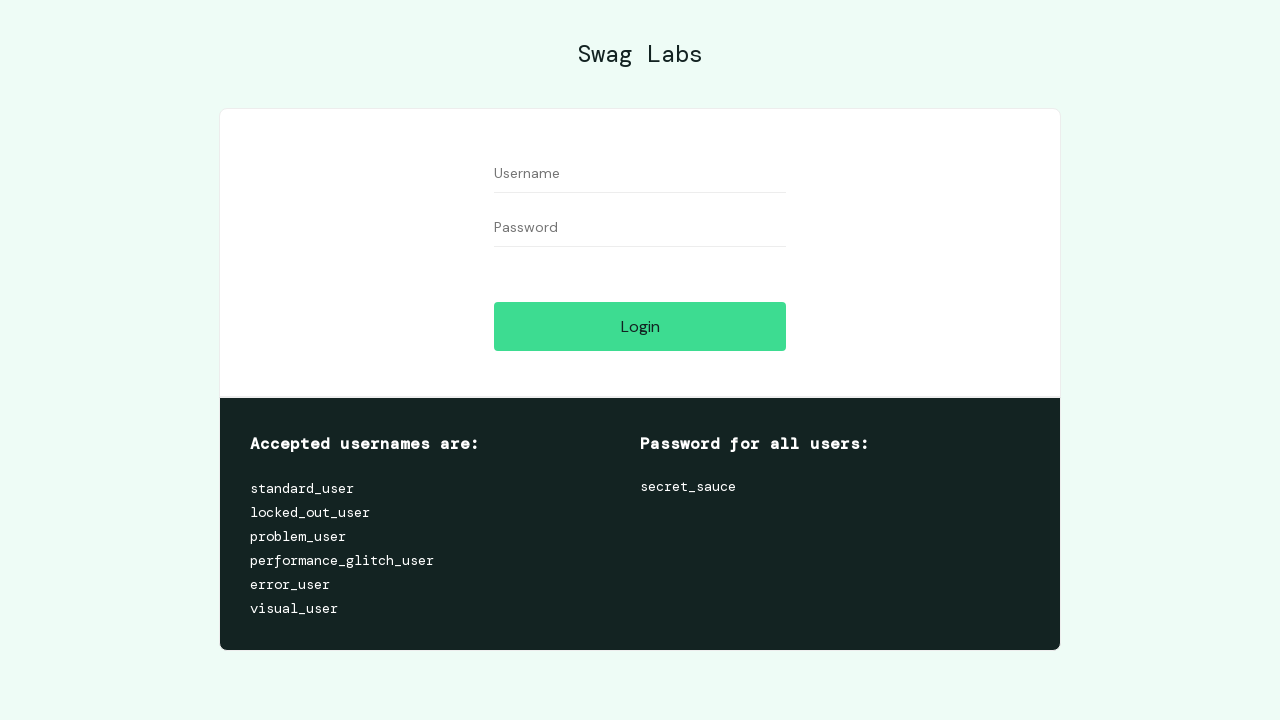

Filled username field with invalid username 'invaliduser123' on #user-name
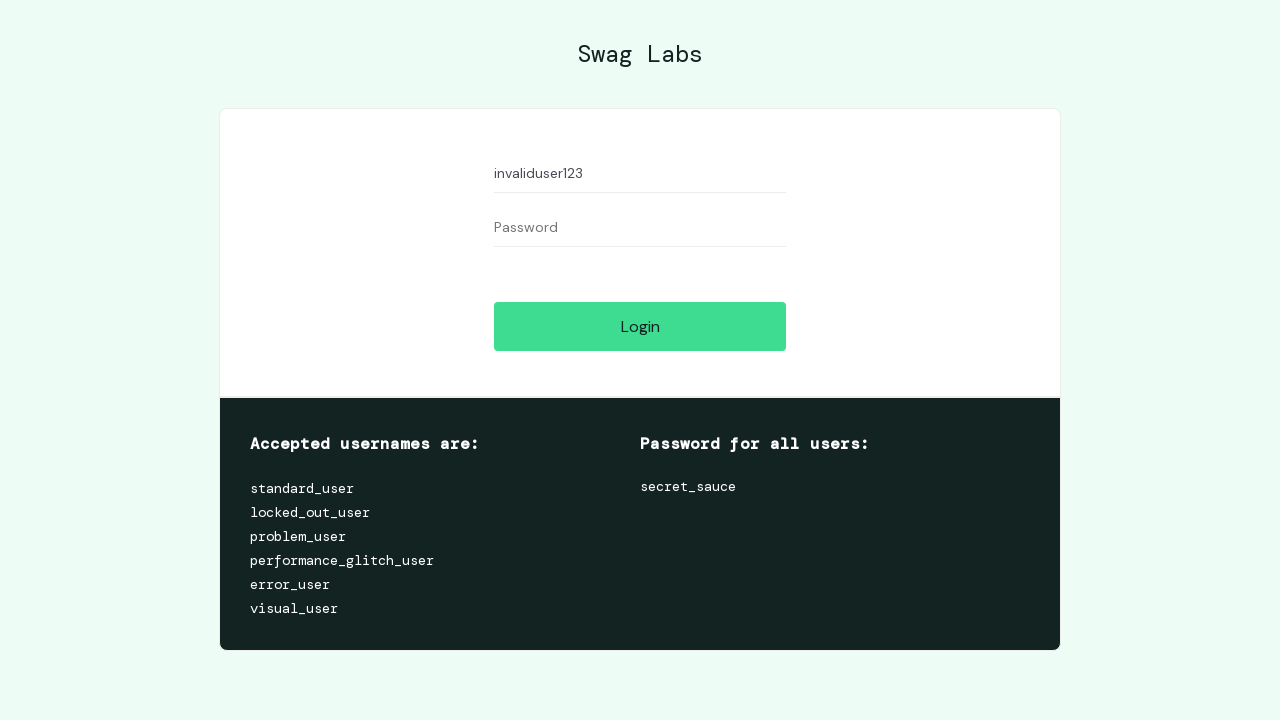

Password field is visible
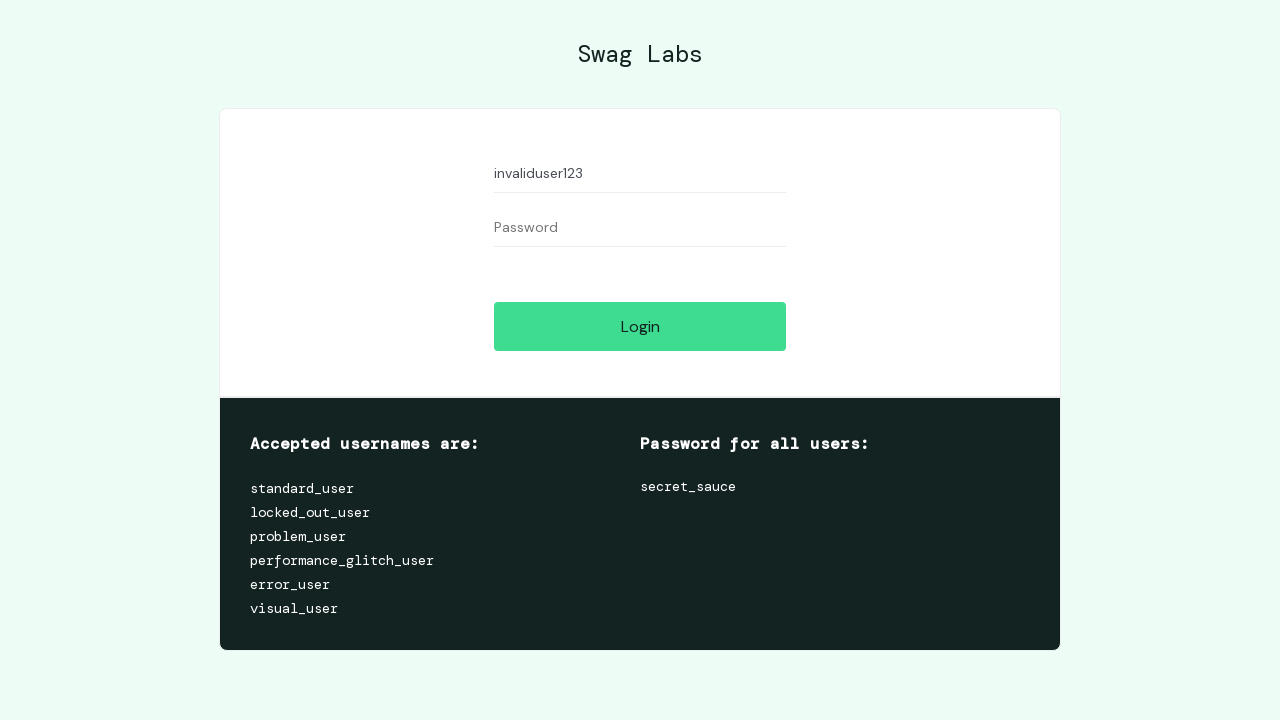

Filled password field with invalid password 'wrongpassword' on #password
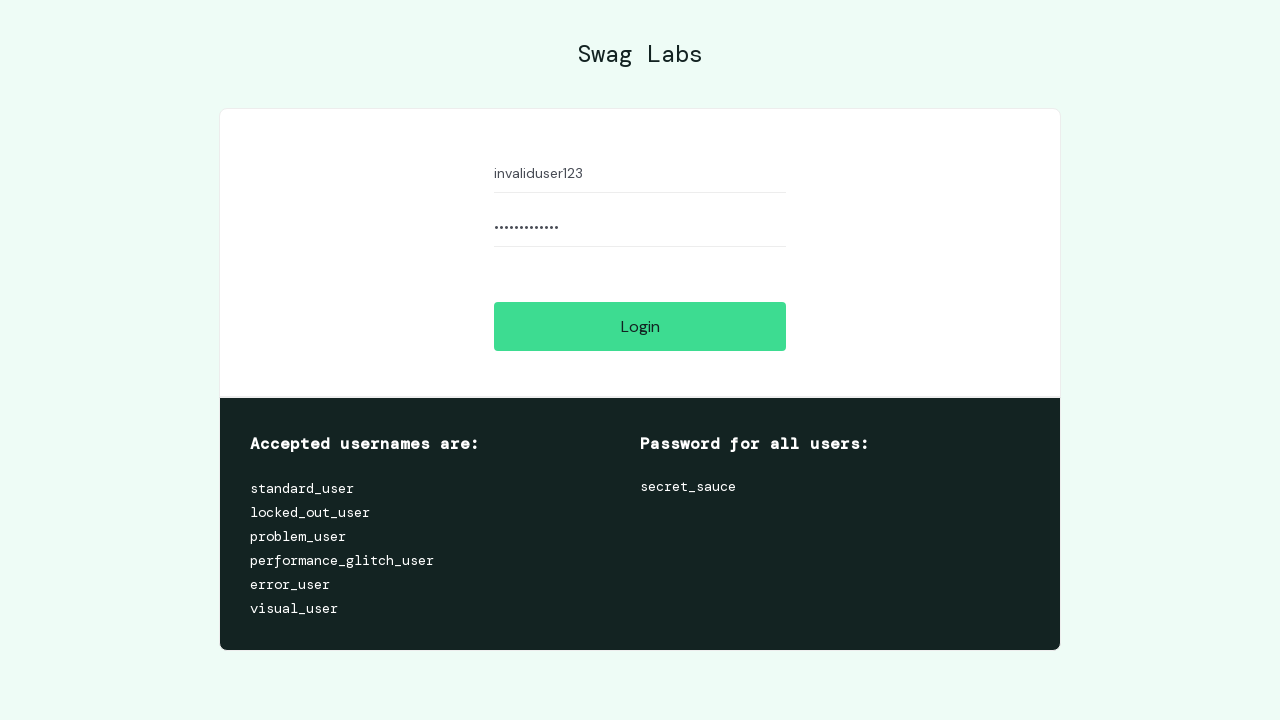

Clicked login button to attempt invalid login at (640, 326) on #login-button
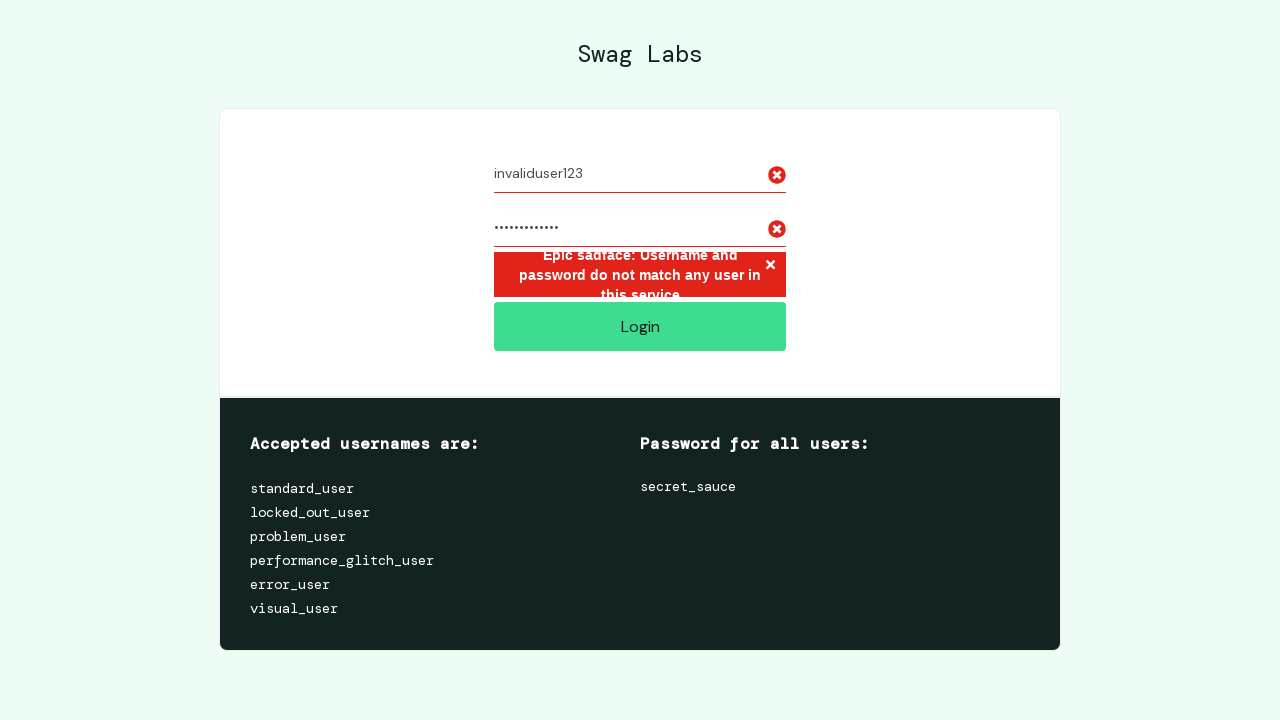

Error message is displayed confirming invalid login attempt
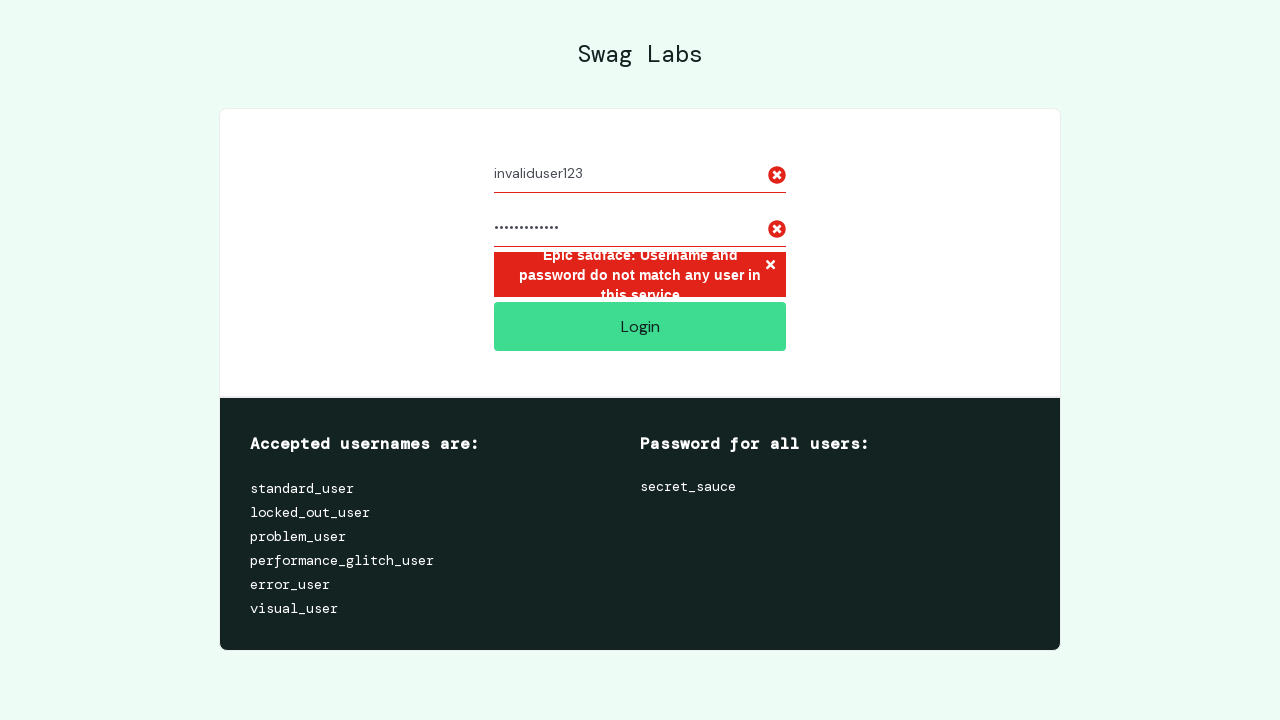

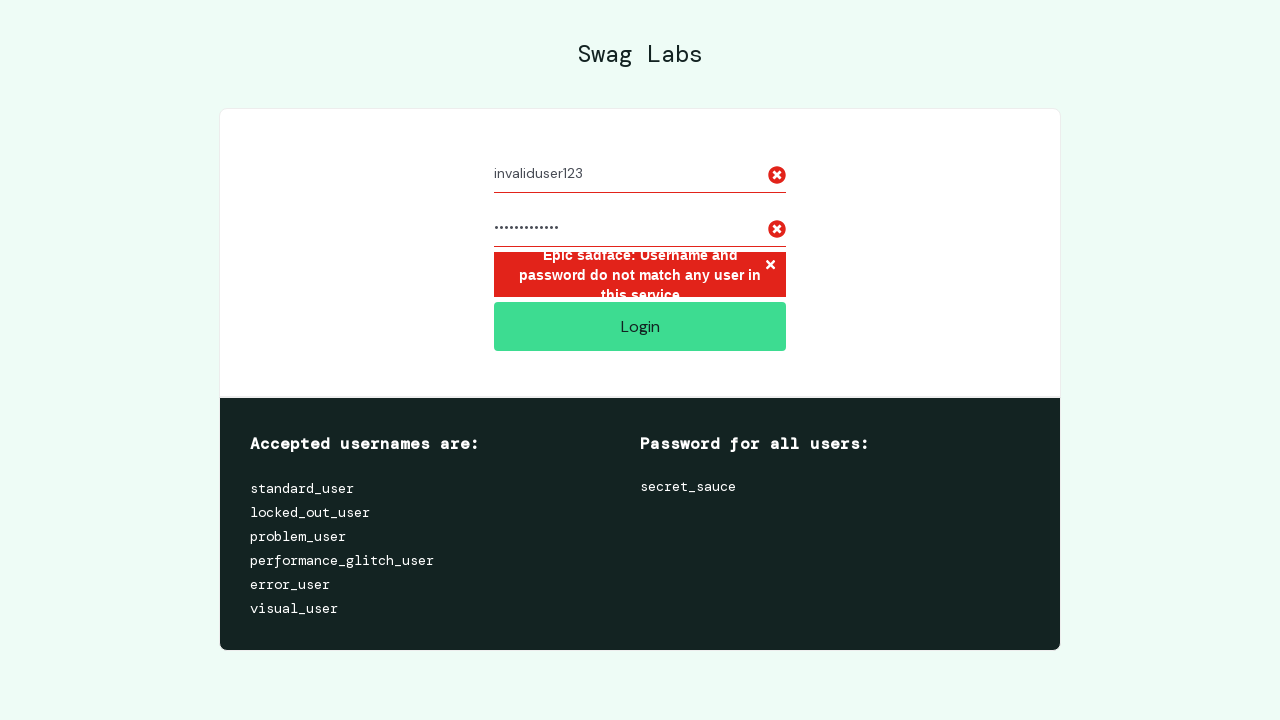